Tests resizing a jQuery resizable element by dragging its corner to resize it larger and then smaller using mouse drag actions

Starting URL: http://only-testing-blog.blogspot.in/2014/09/drag-and-drop.html

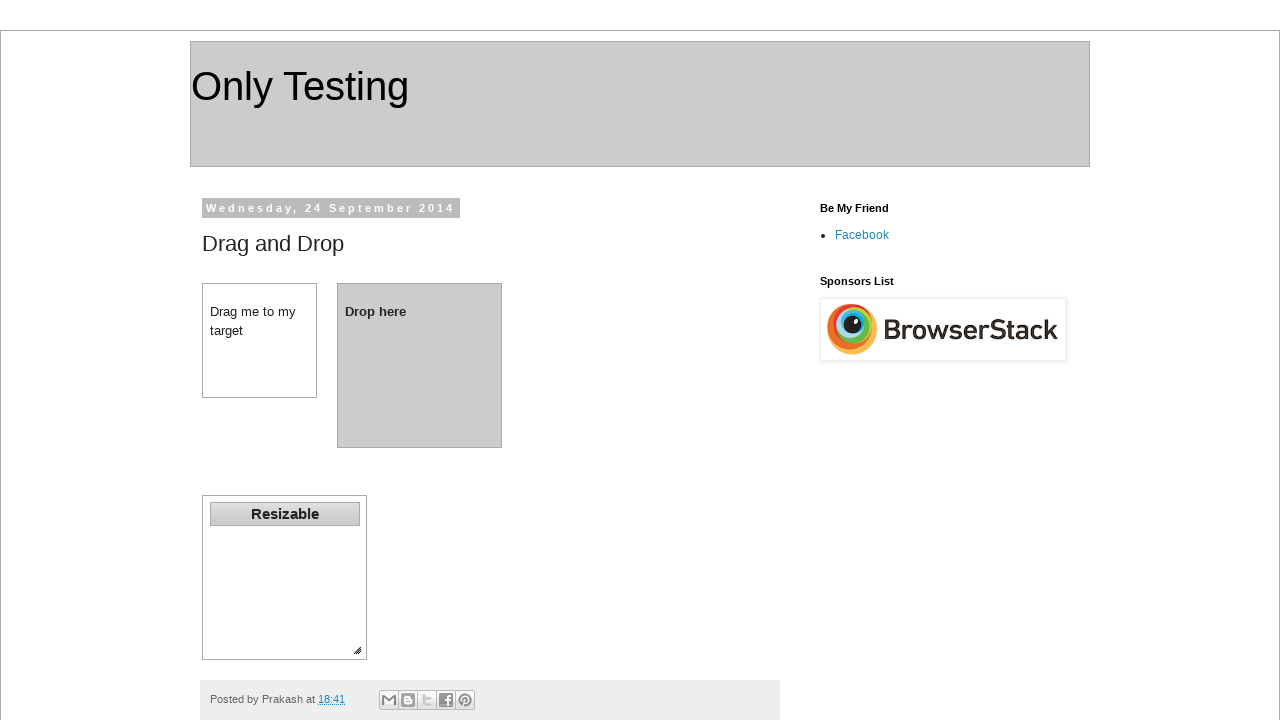

Located the resizable element's bottom-right corner handle
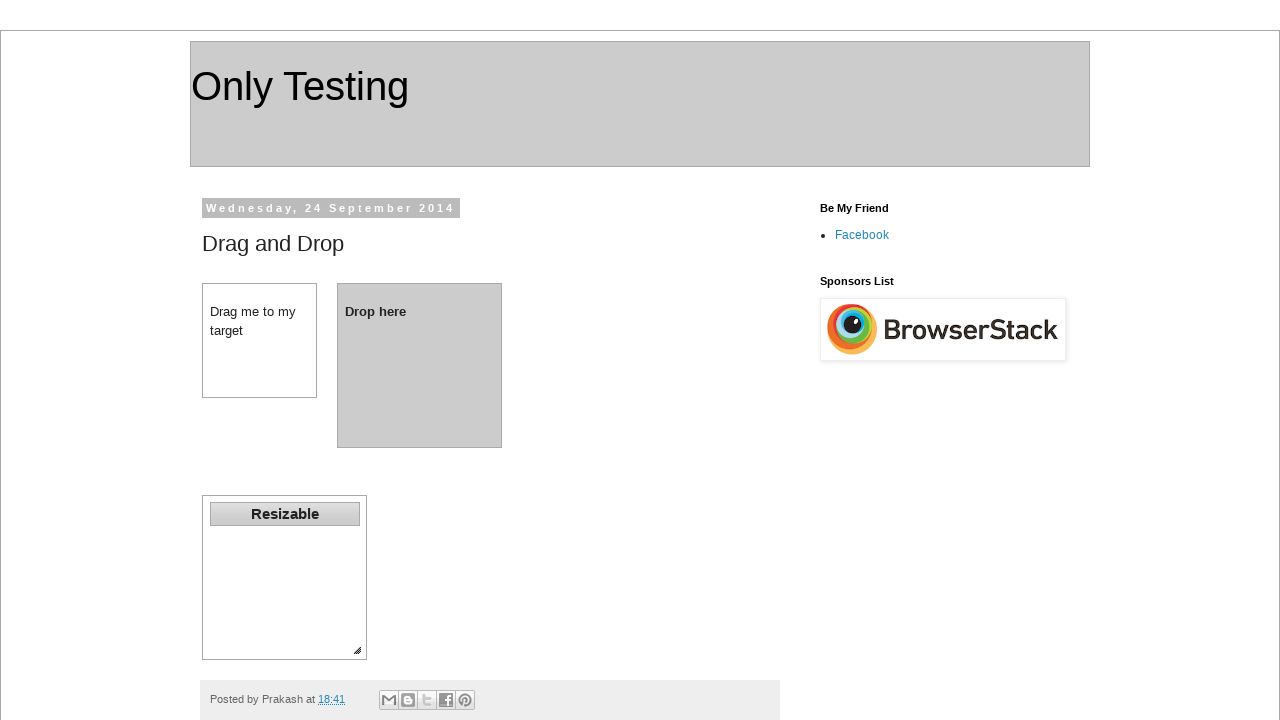

Waited for the resizable element to become visible
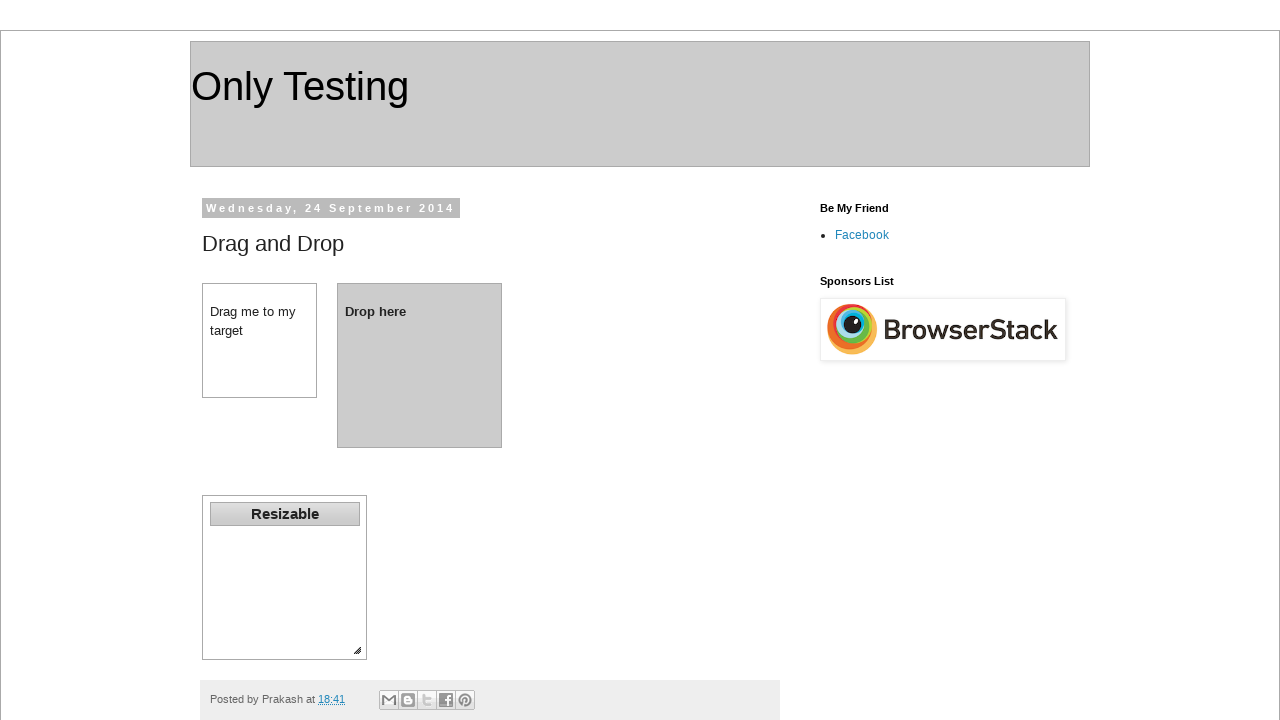

Retrieved bounding box coordinates of the resize handle
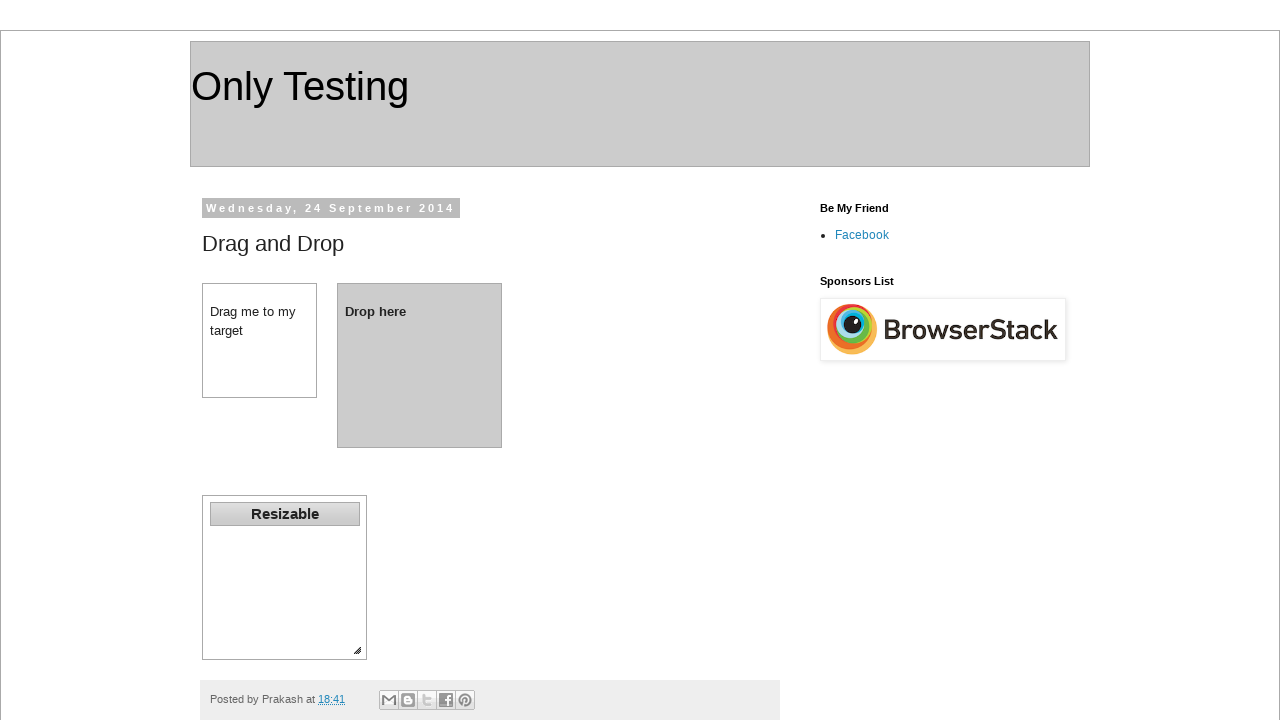

Moved mouse to the resize handle position at (357, 650)
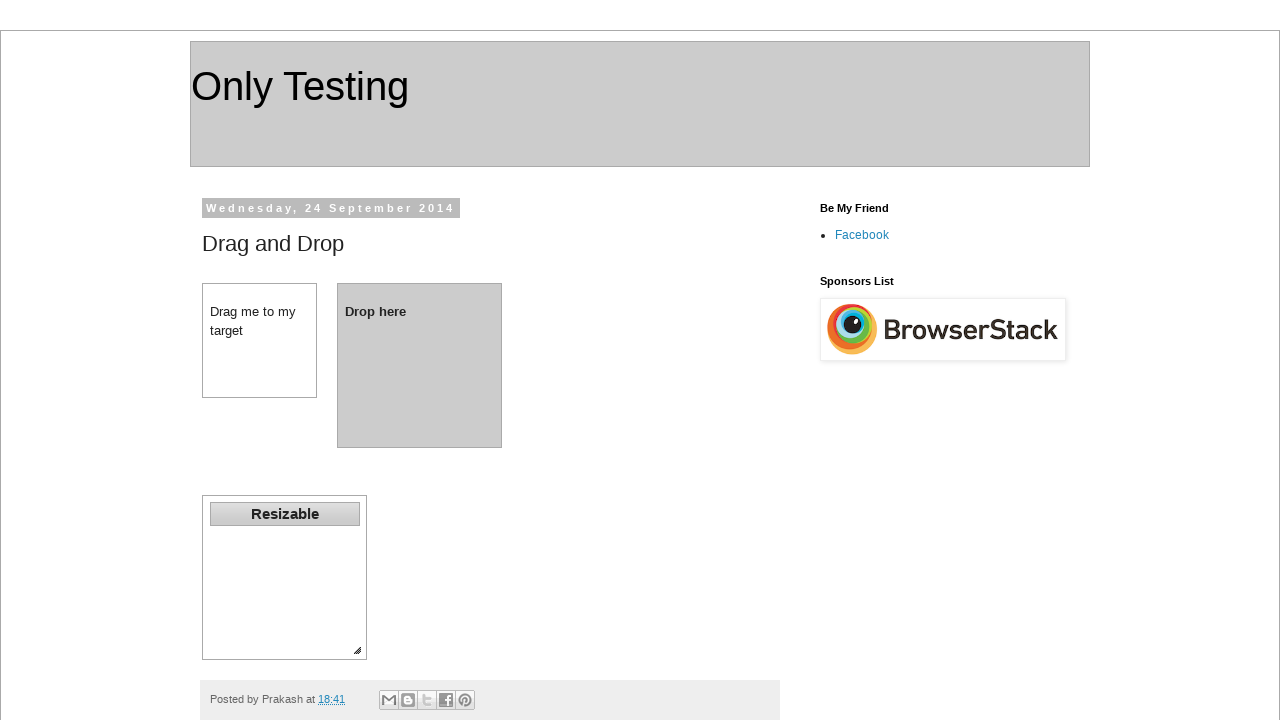

Pressed mouse button down on the resize handle at (357, 650)
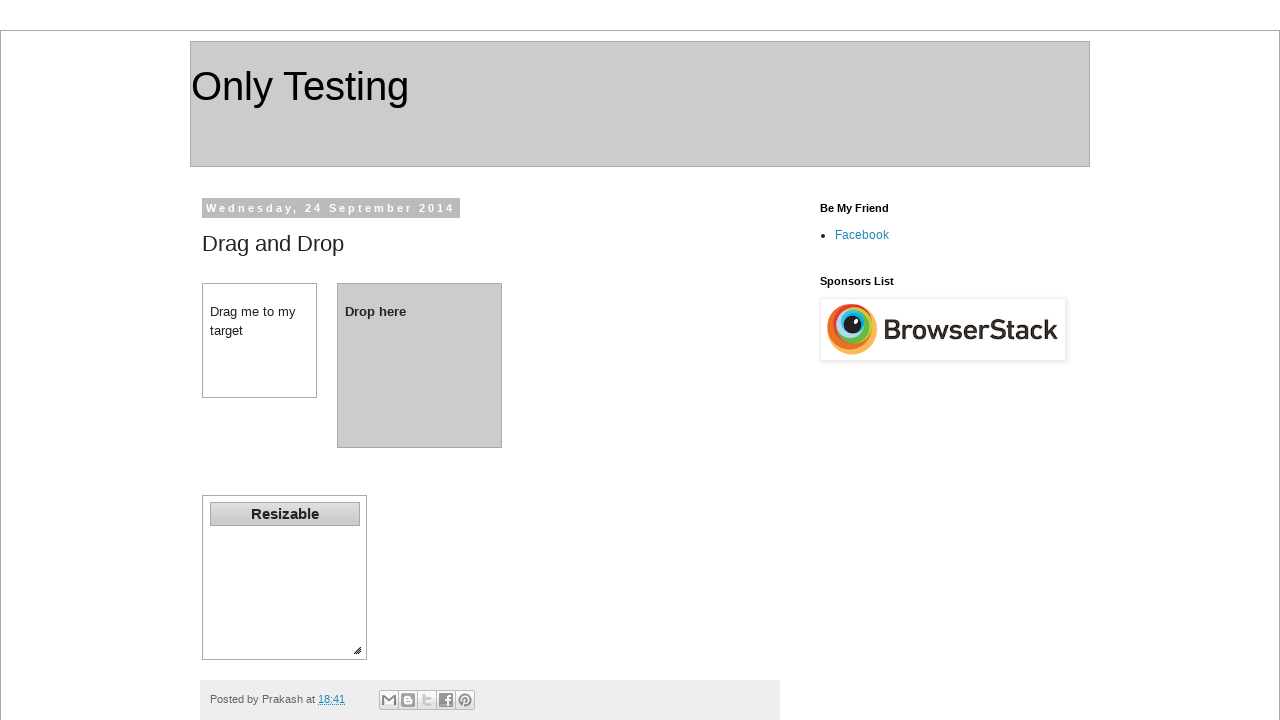

Dragged mouse 250 pixels right and down to resize element larger at (607, 900)
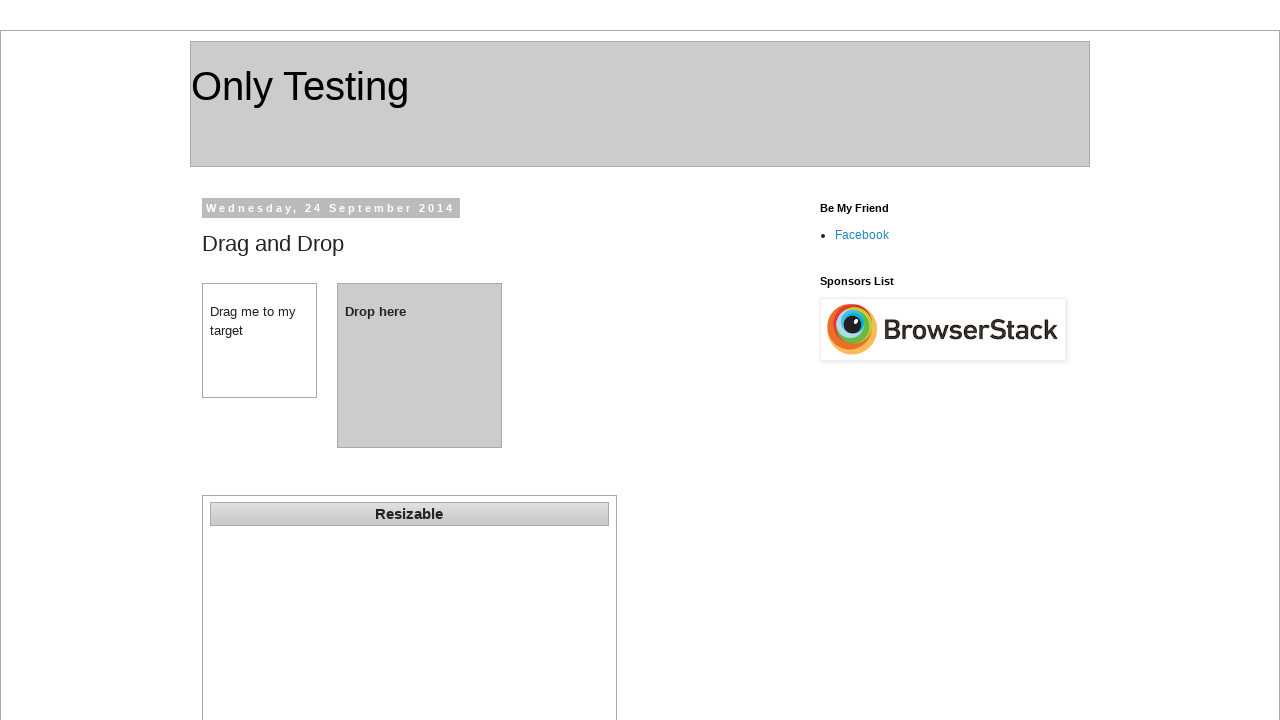

Released mouse button after resizing element larger at (607, 900)
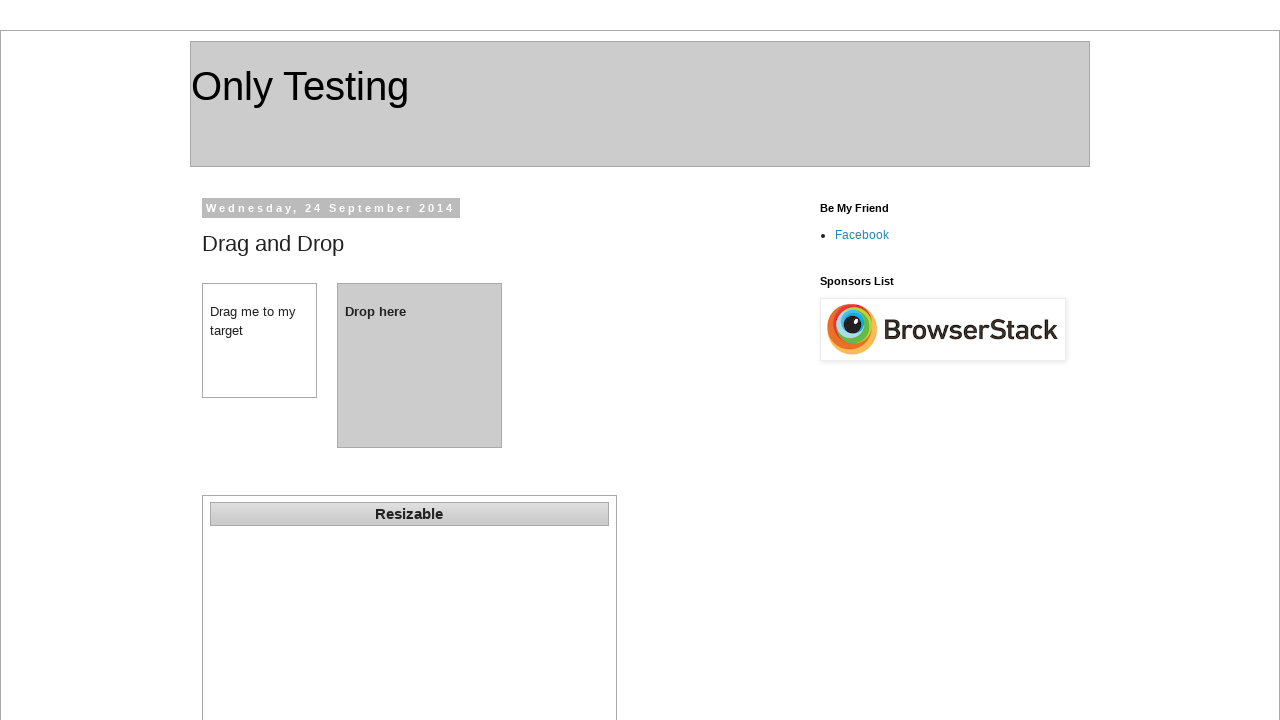

Waited 1 second for the resize animation to complete
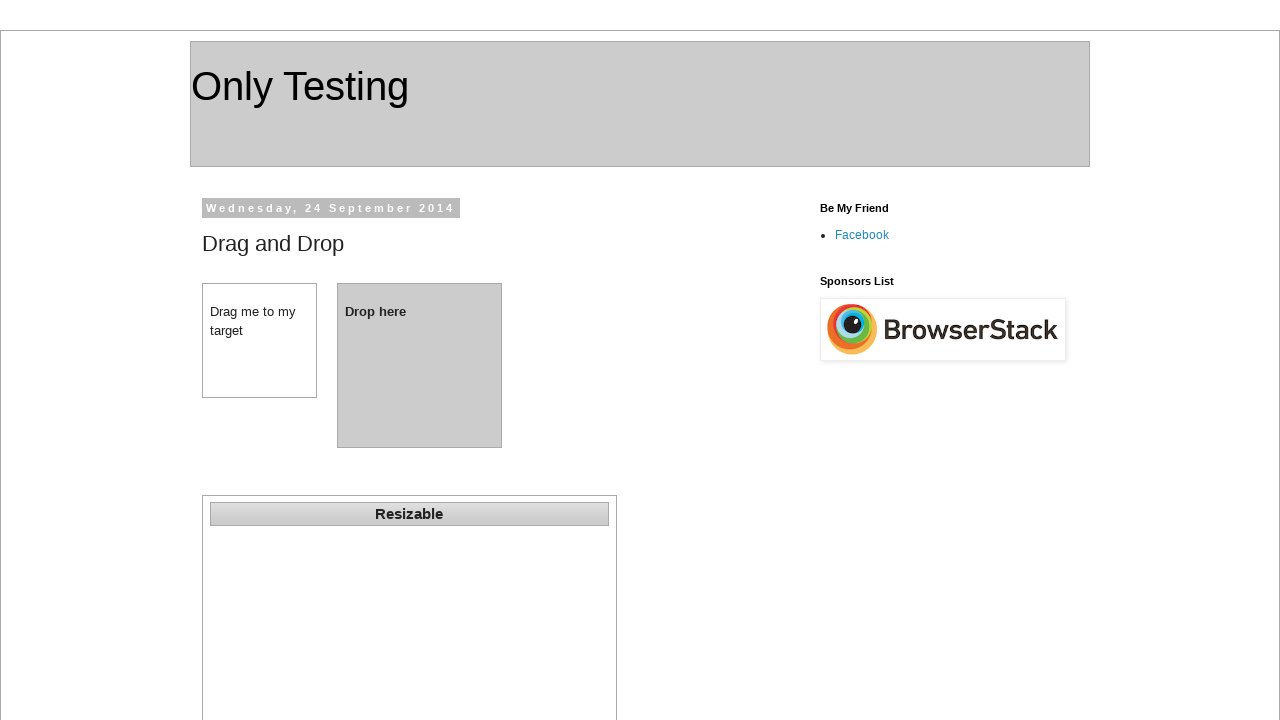

Retrieved updated bounding box coordinates after first resize
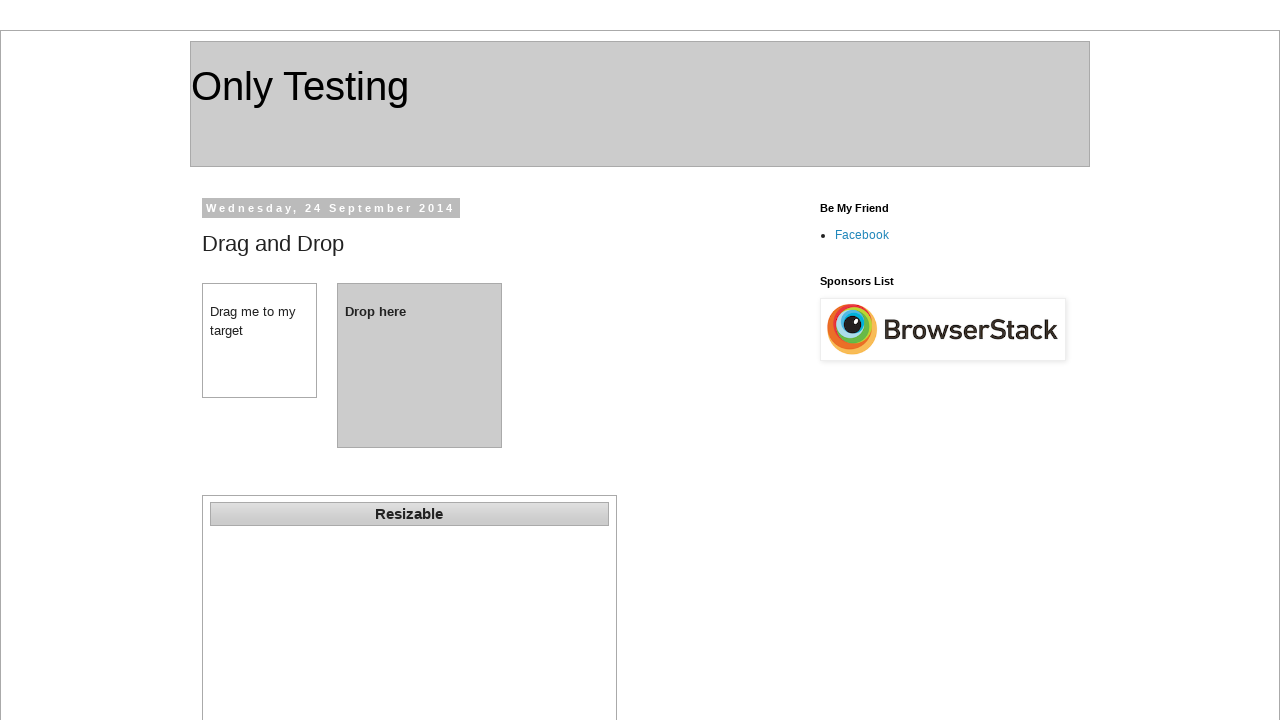

Moved mouse to the new resize handle position at (607, 899)
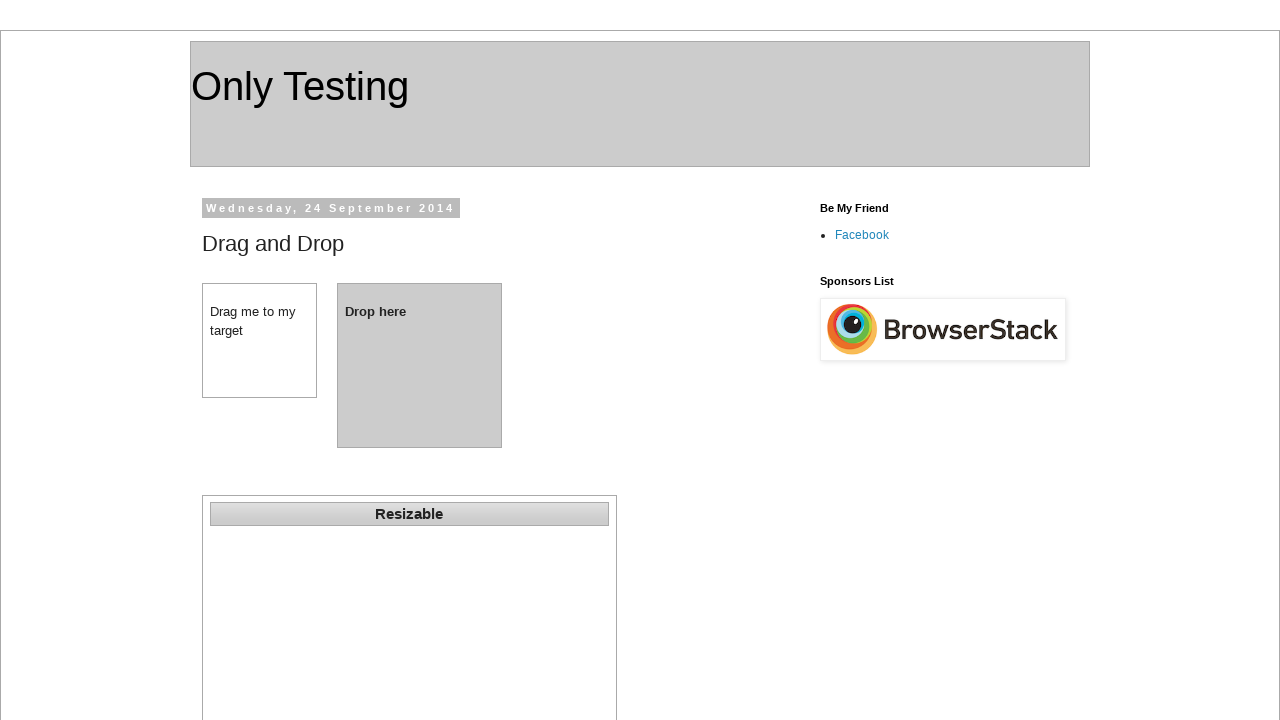

Pressed mouse button down on the resize handle at (607, 899)
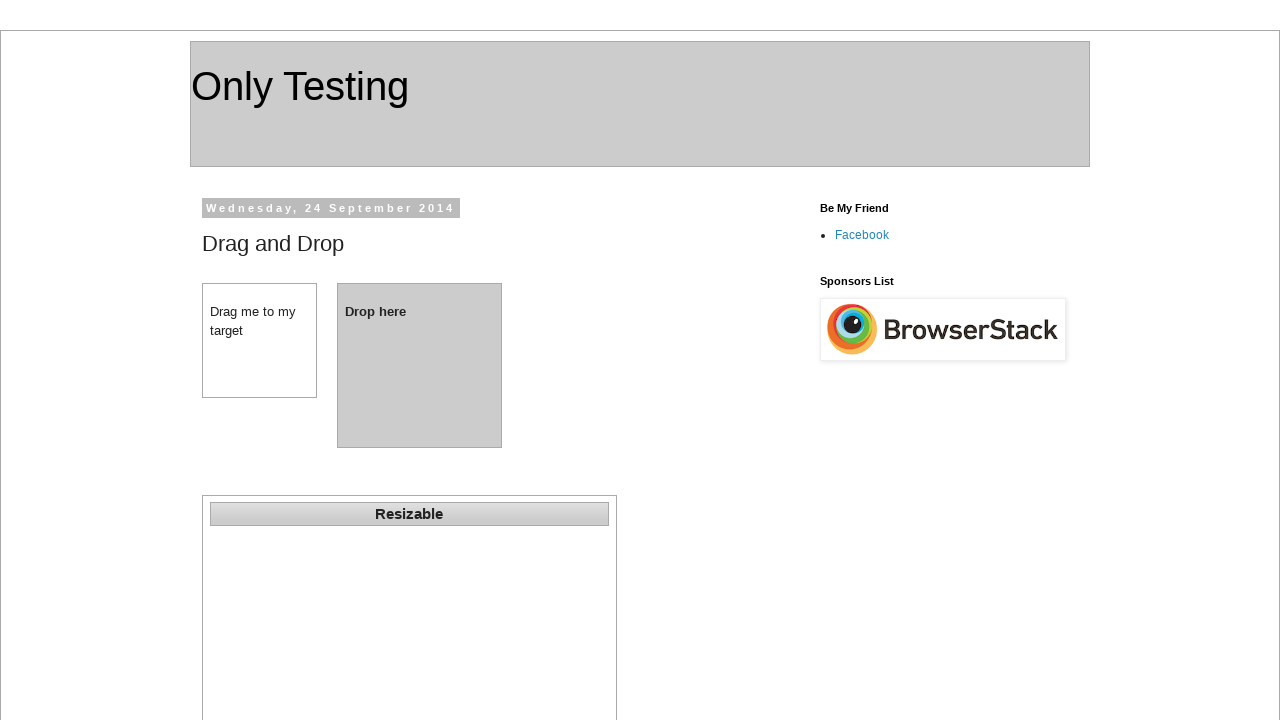

Dragged mouse 100 pixels left and up to resize element smaller at (507, 799)
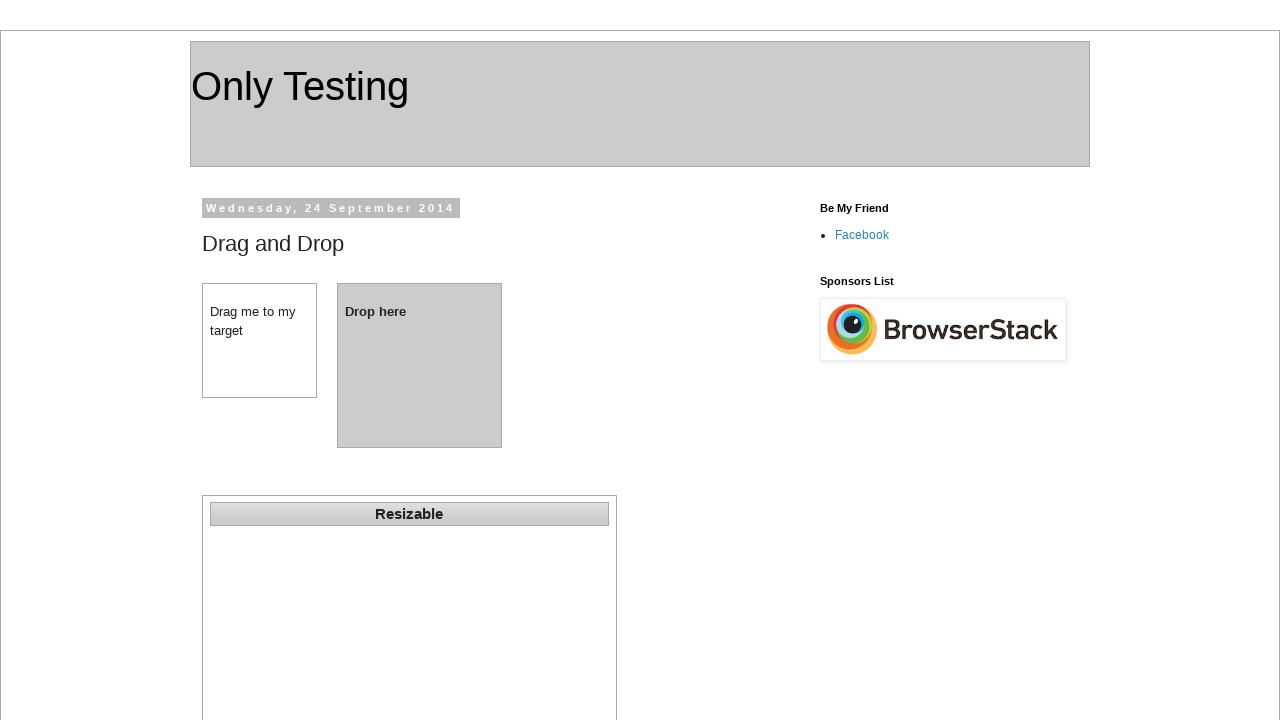

Released mouse button after resizing element smaller at (507, 799)
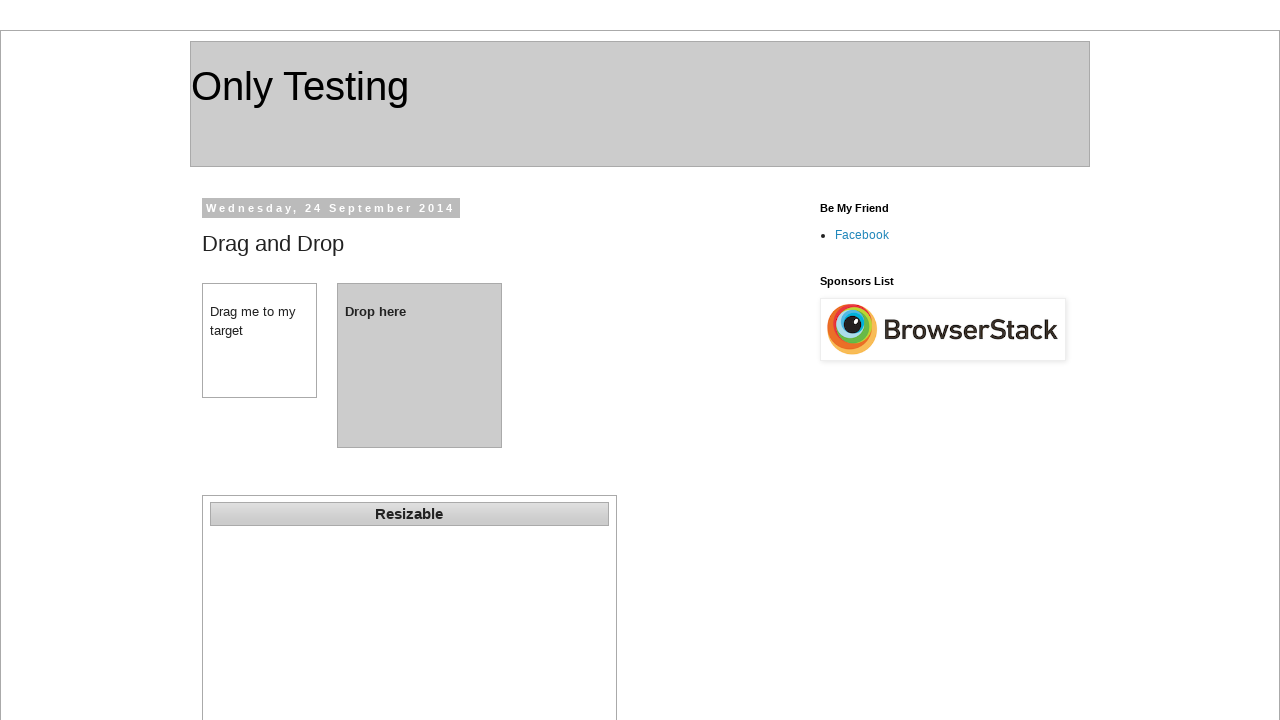

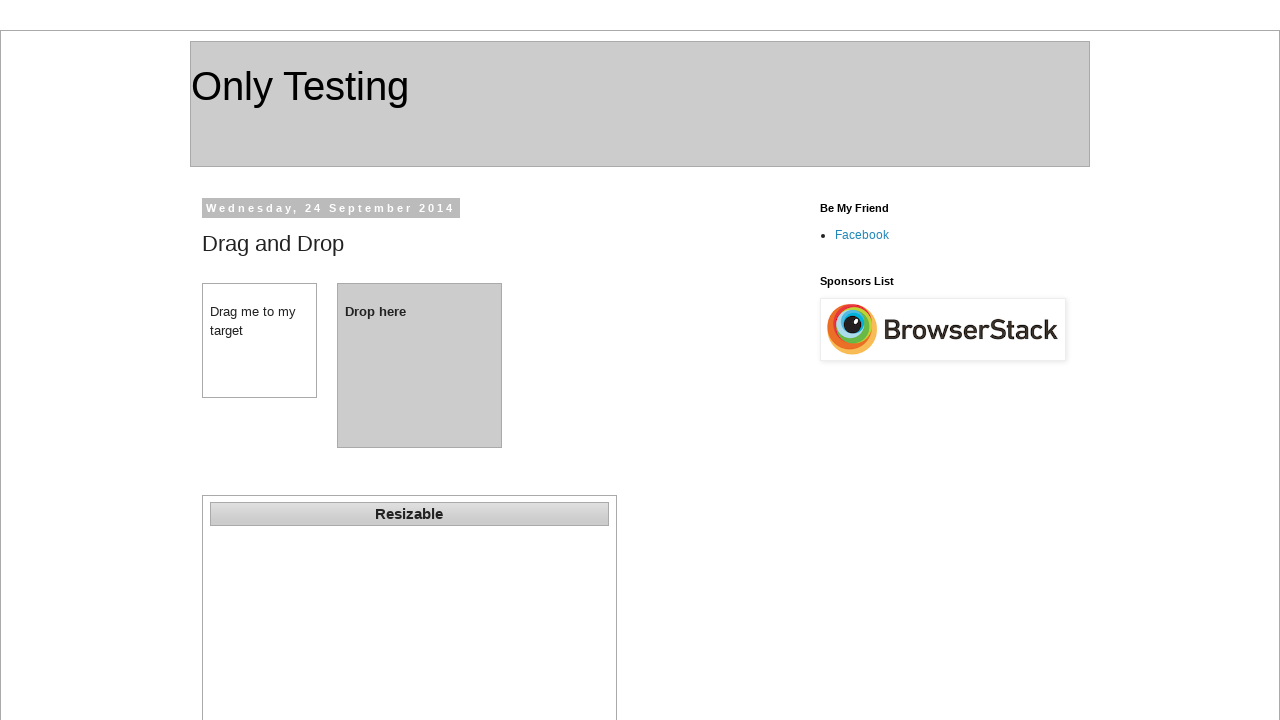